Tests checkbox functionality by locating two checkboxes, clicking them if they are not already selected, and verifying both are selected at the end.

Starting URL: https://the-internet.herokuapp.com/checkboxes

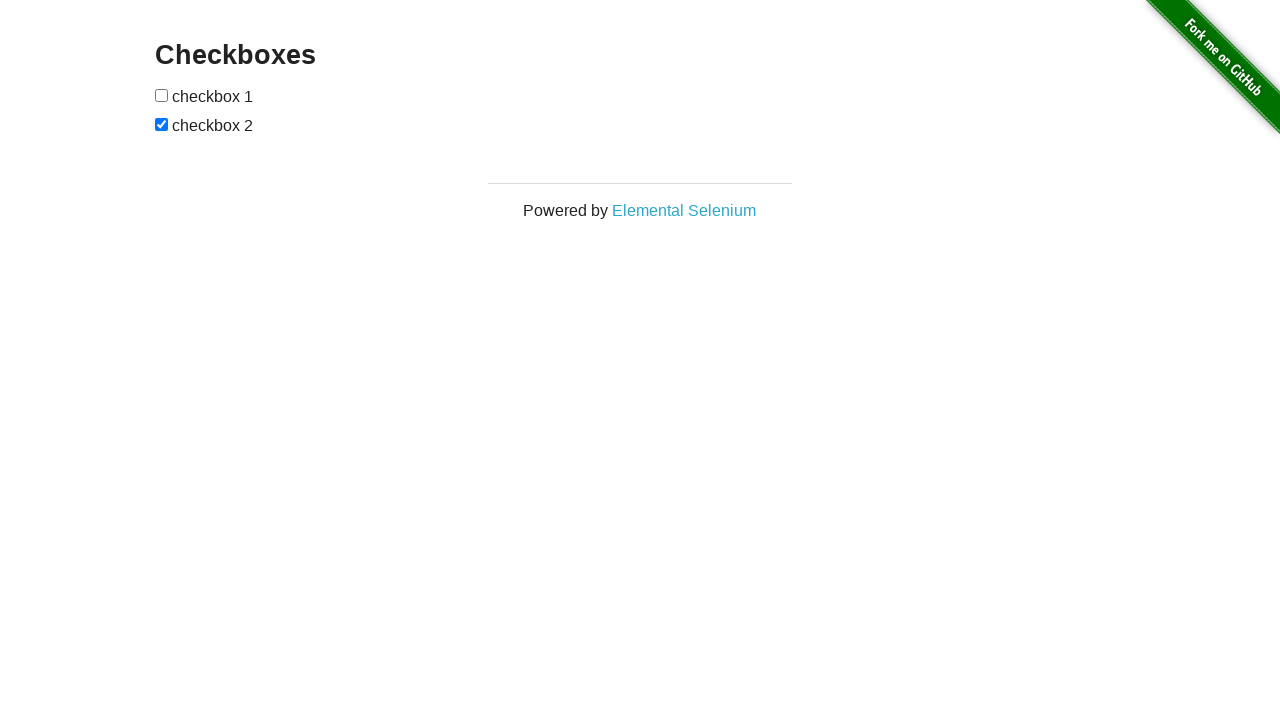

Navigated to checkboxes test page
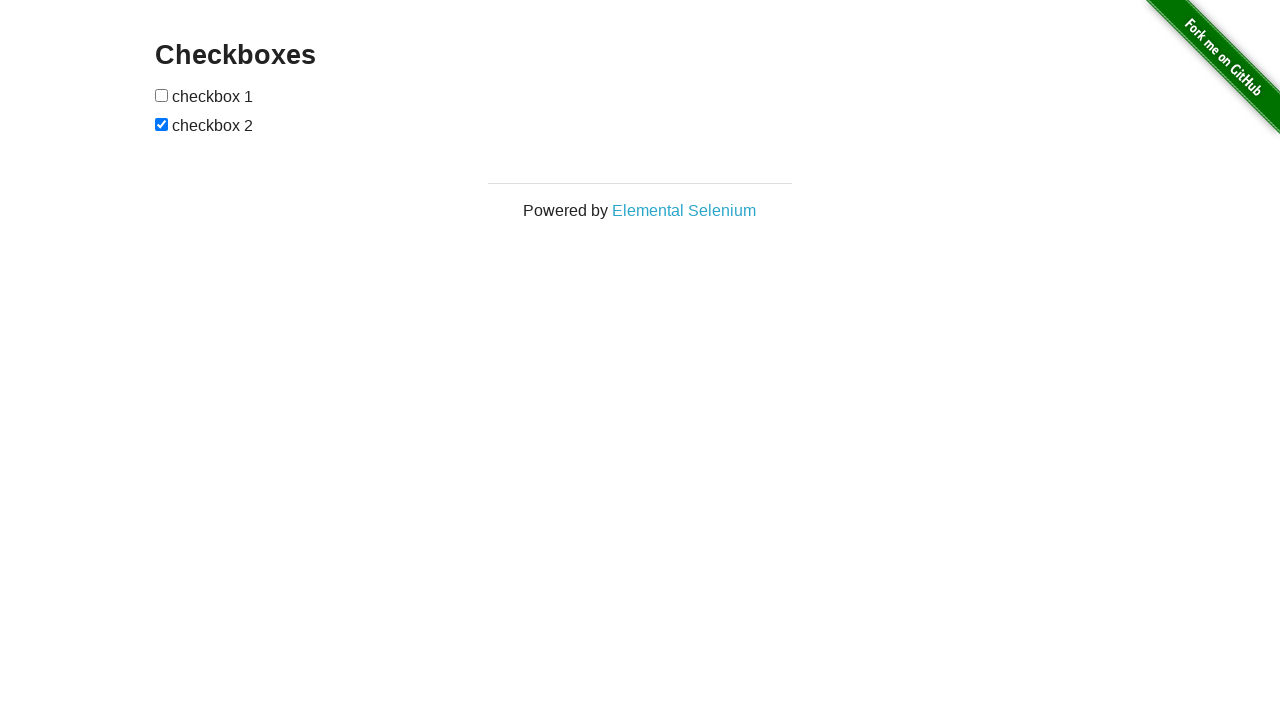

Located first checkbox element
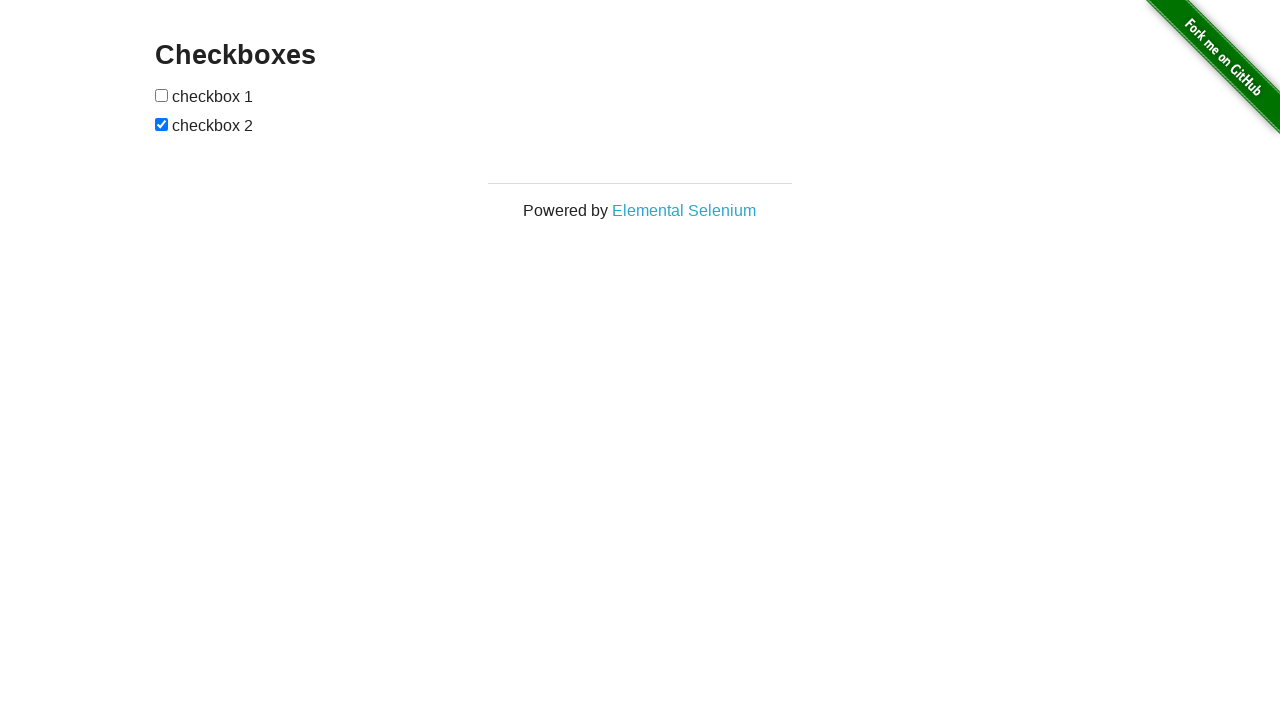

Located second checkbox element
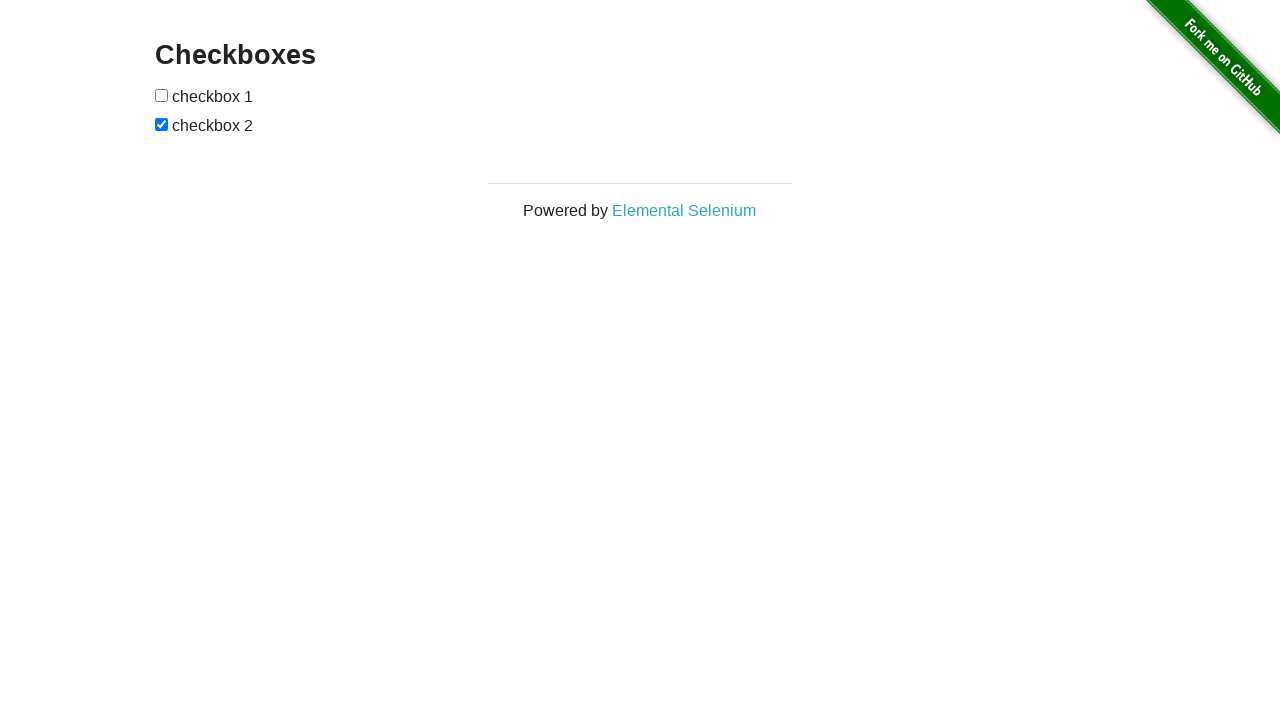

Checked first checkbox status
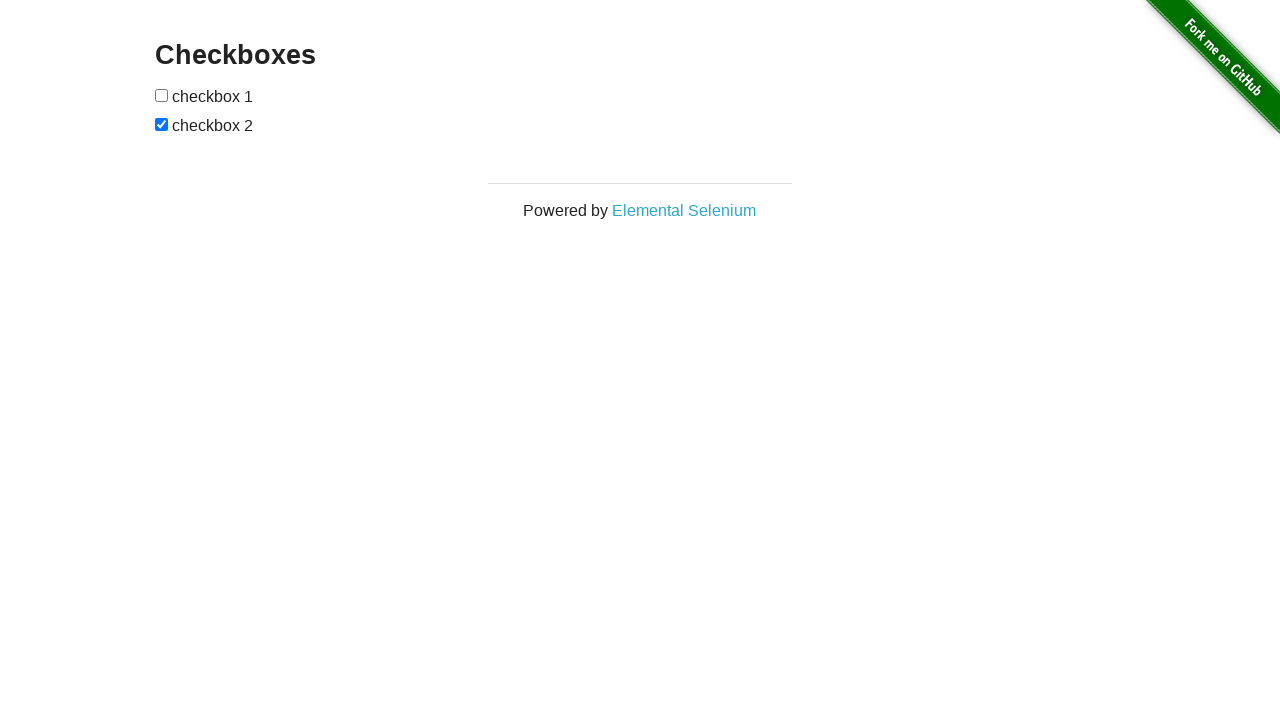

Clicked first checkbox to select it at (162, 95) on xpath=//input[@type='checkbox'][1]
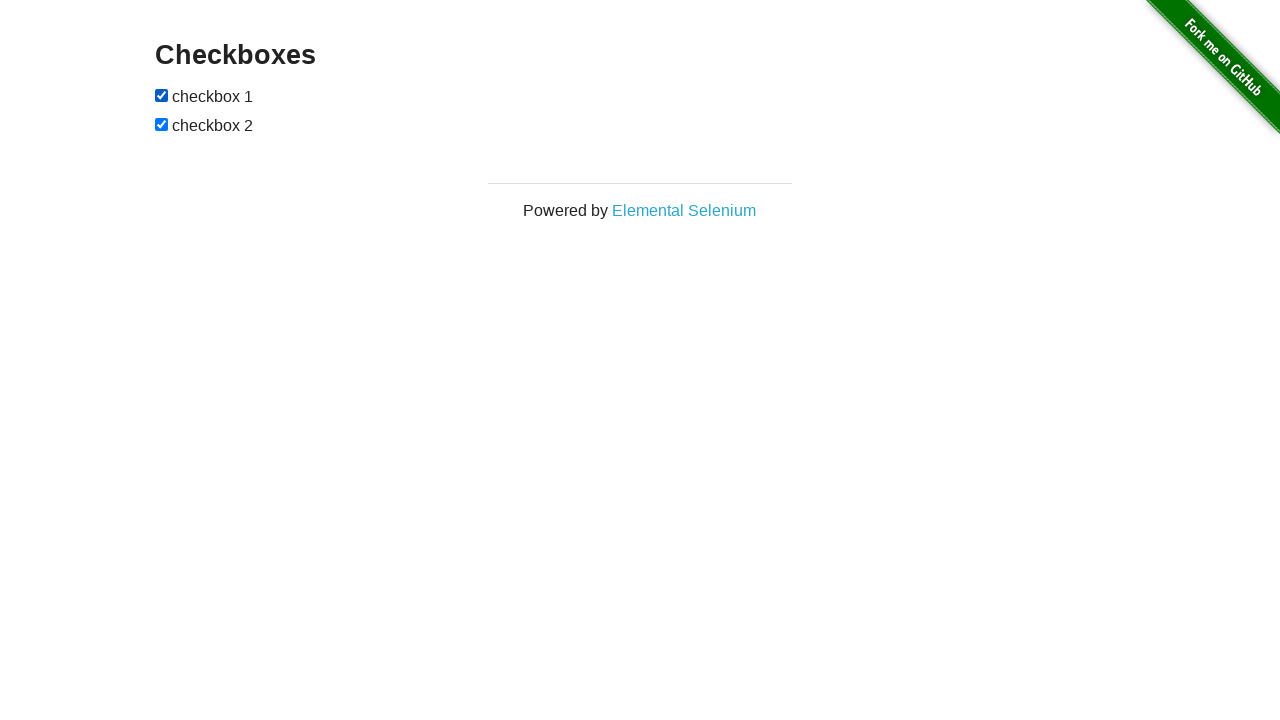

Second checkbox is already selected
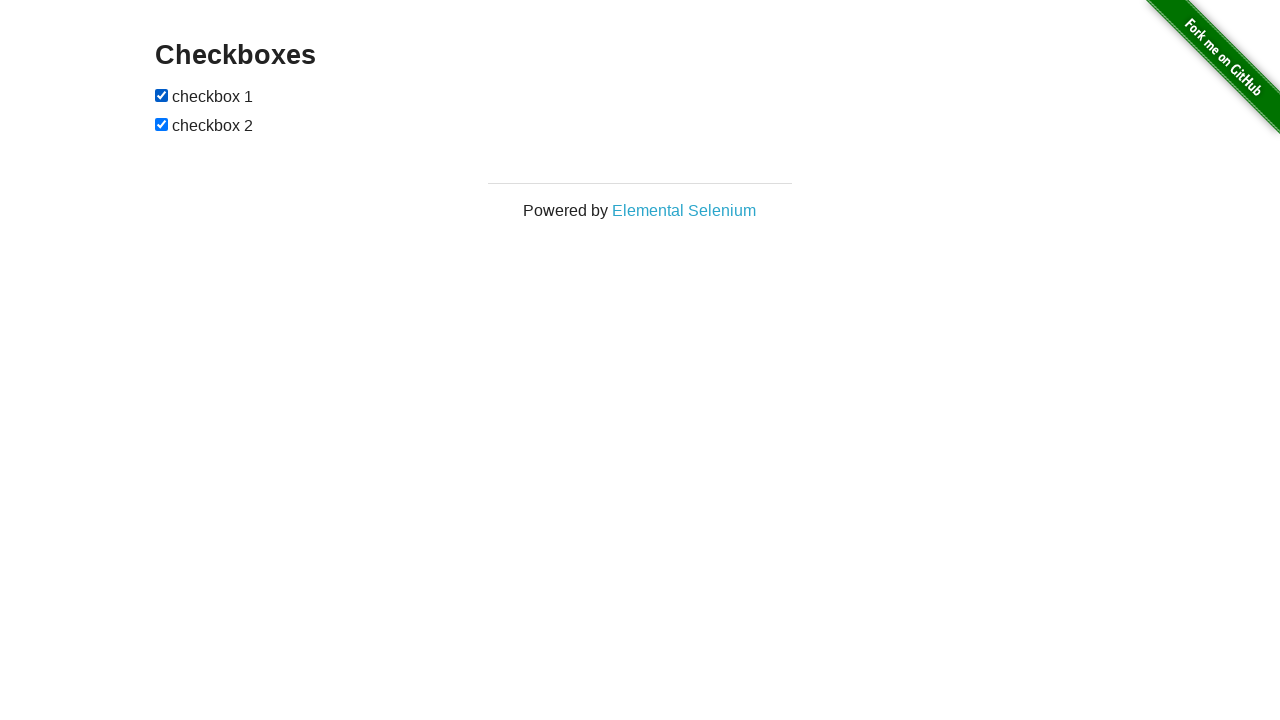

Verified both checkboxes are selected
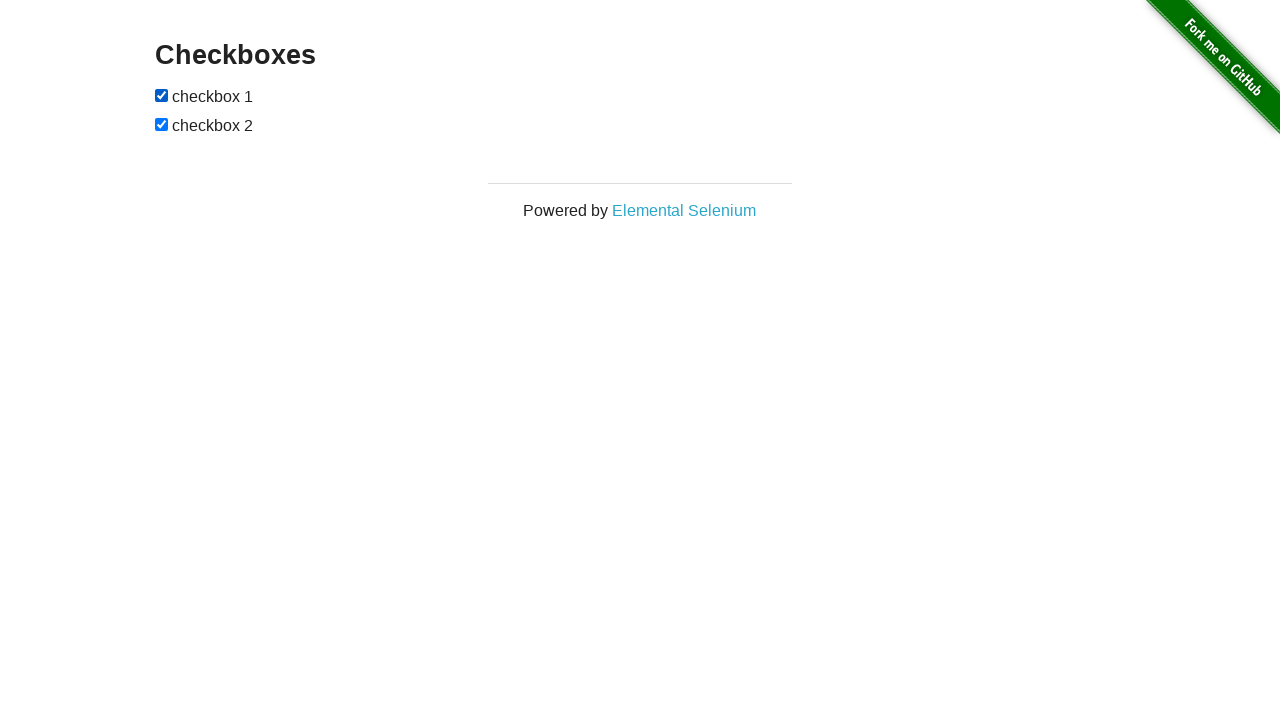

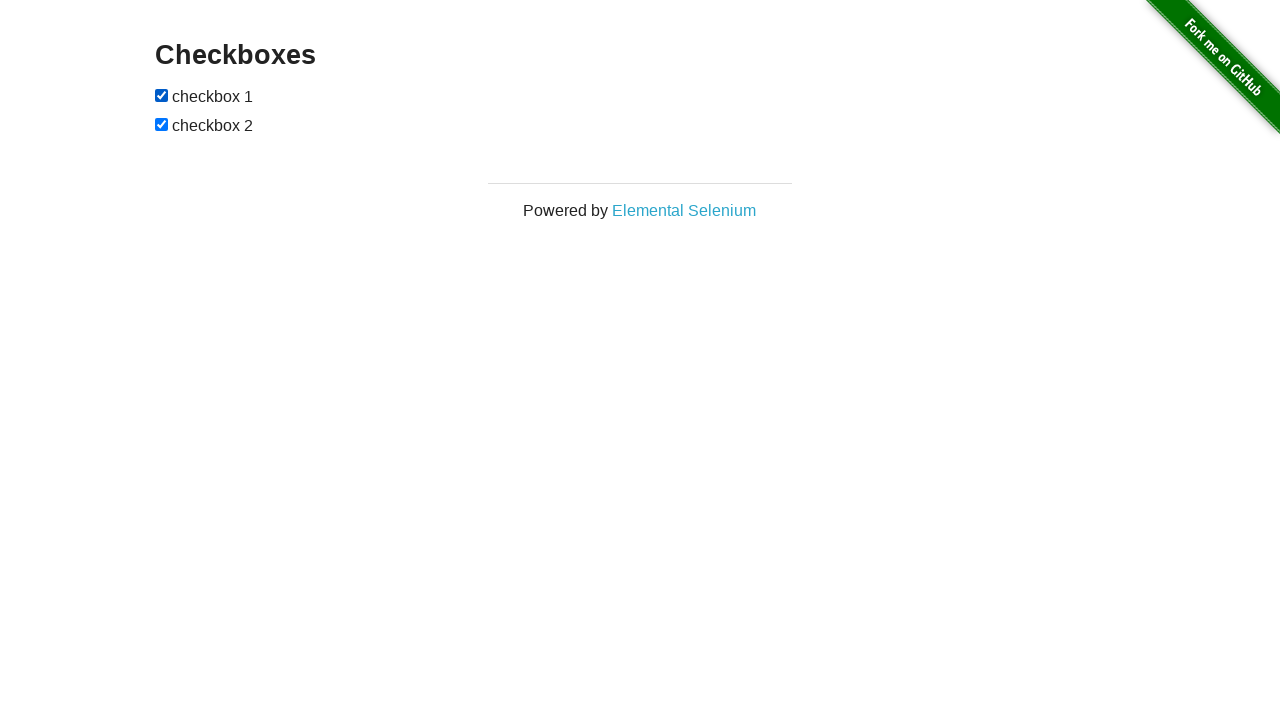